Navigates to Microsoft homepage and verifies the page loads by checking the title

Starting URL: https://www.microsoft.com

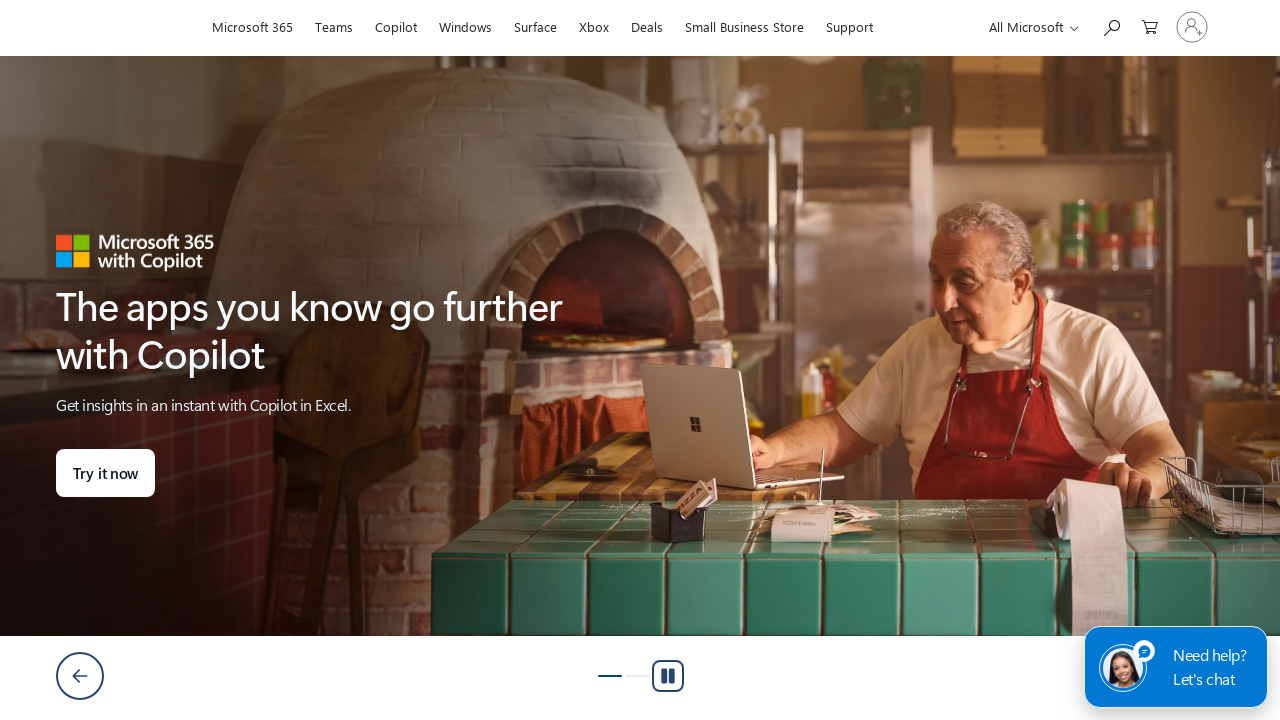

Waited for page to reach domcontentloaded state
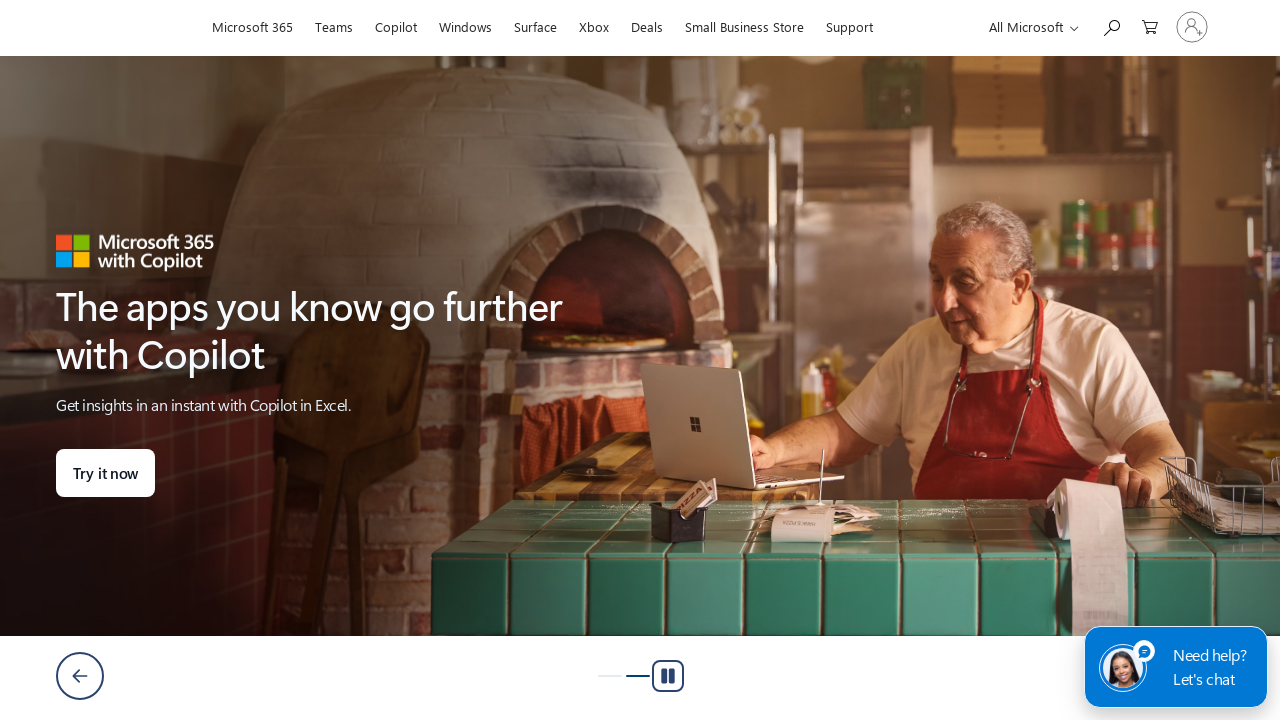

Retrieved page title: 'Microsoft – AI, Cloud, Productivity, Computing, Gaming & Apps'
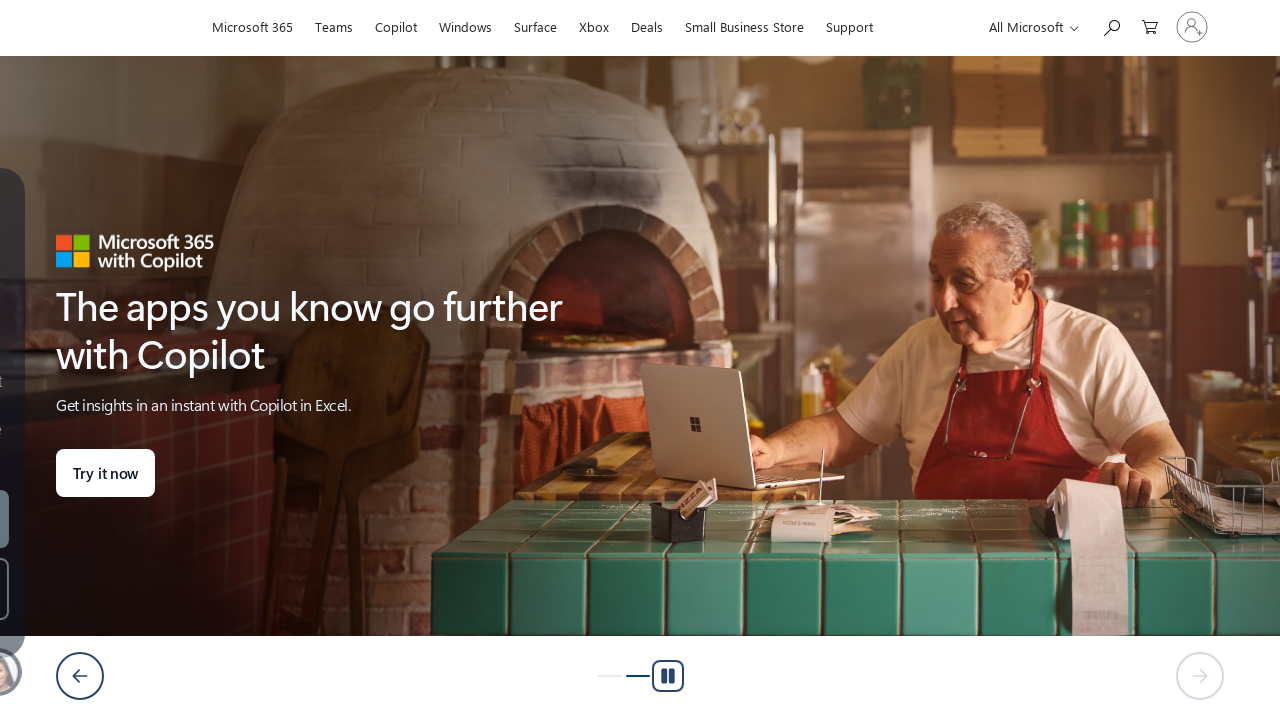

Verified that page title is not empty
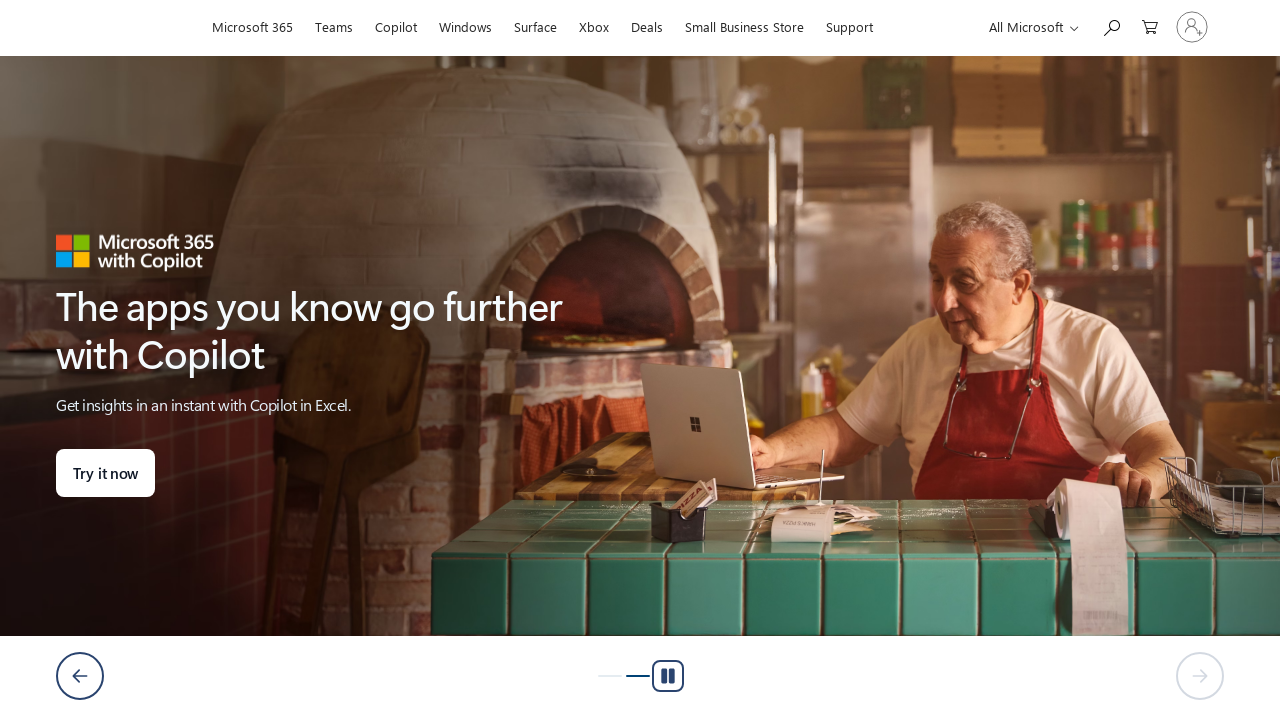

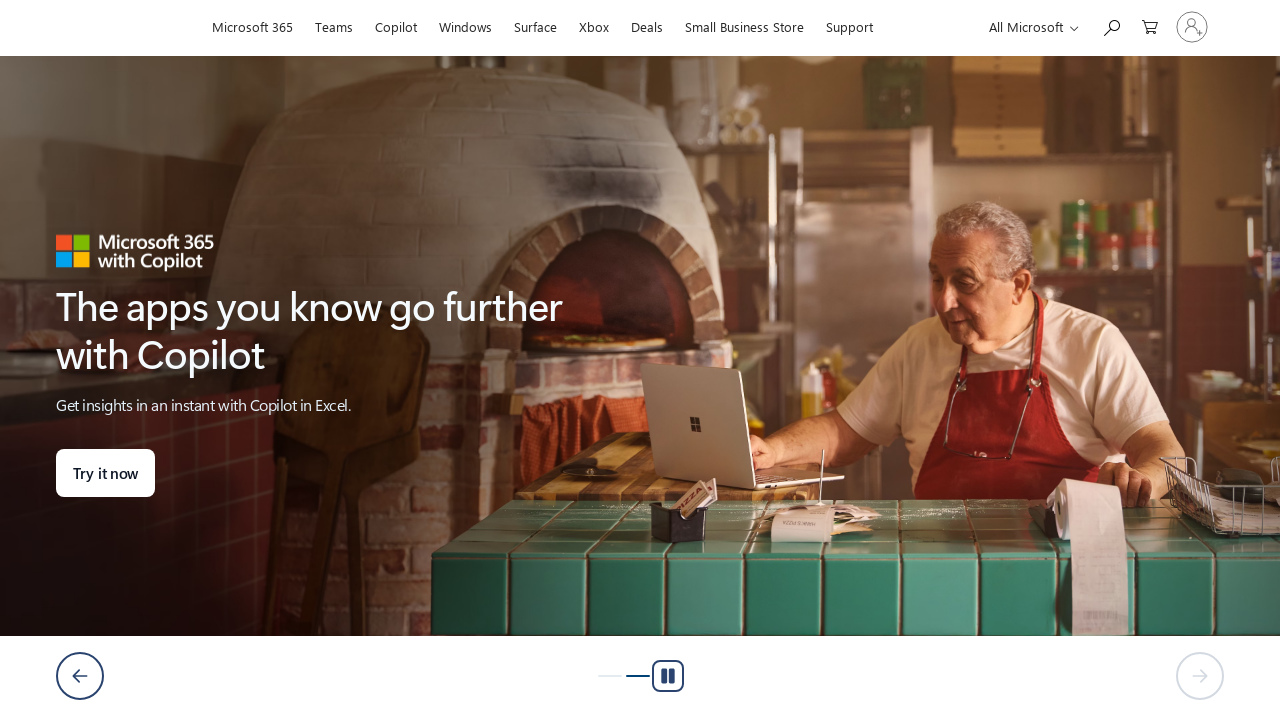